Tests enabling a disabled input field by clicking the Enable button and verifying the input becomes enabled

Starting URL: http://the-internet.herokuapp.com/dynamic_controls

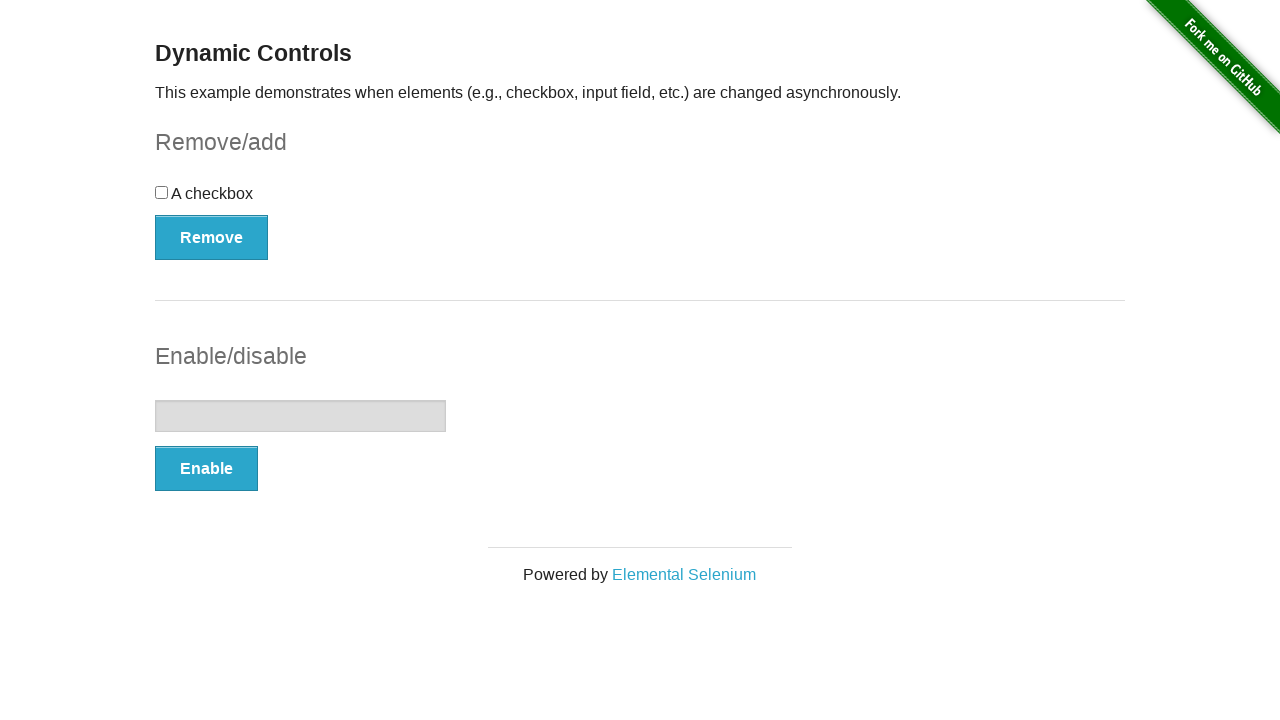

Located the text input box
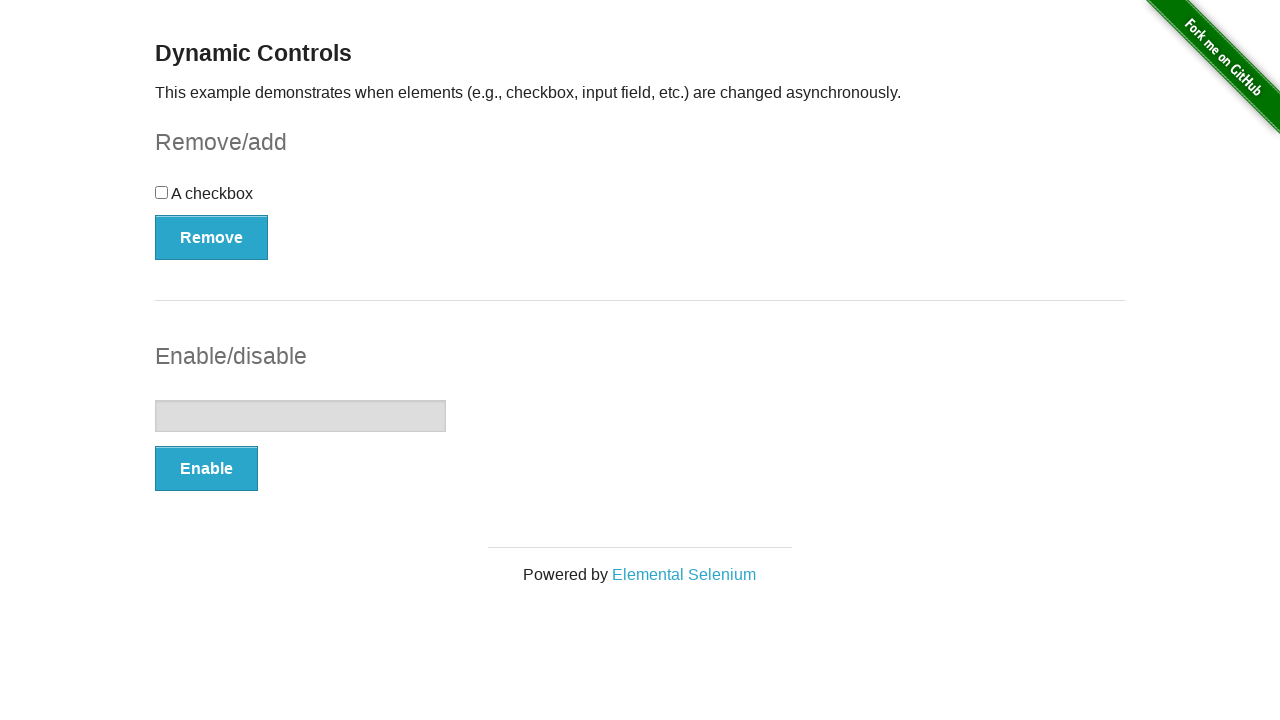

Checked initial enabled state: False
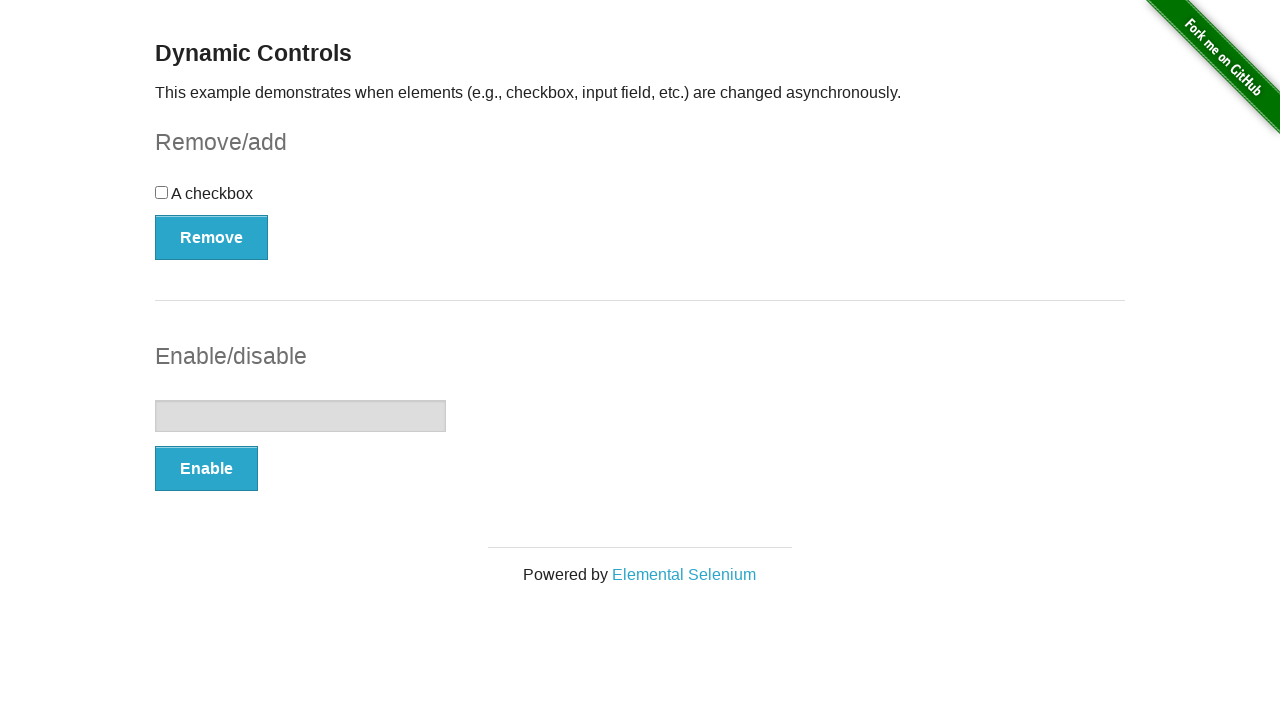

Clicked the Enable button at (206, 469) on xpath=//*[.='Enable']
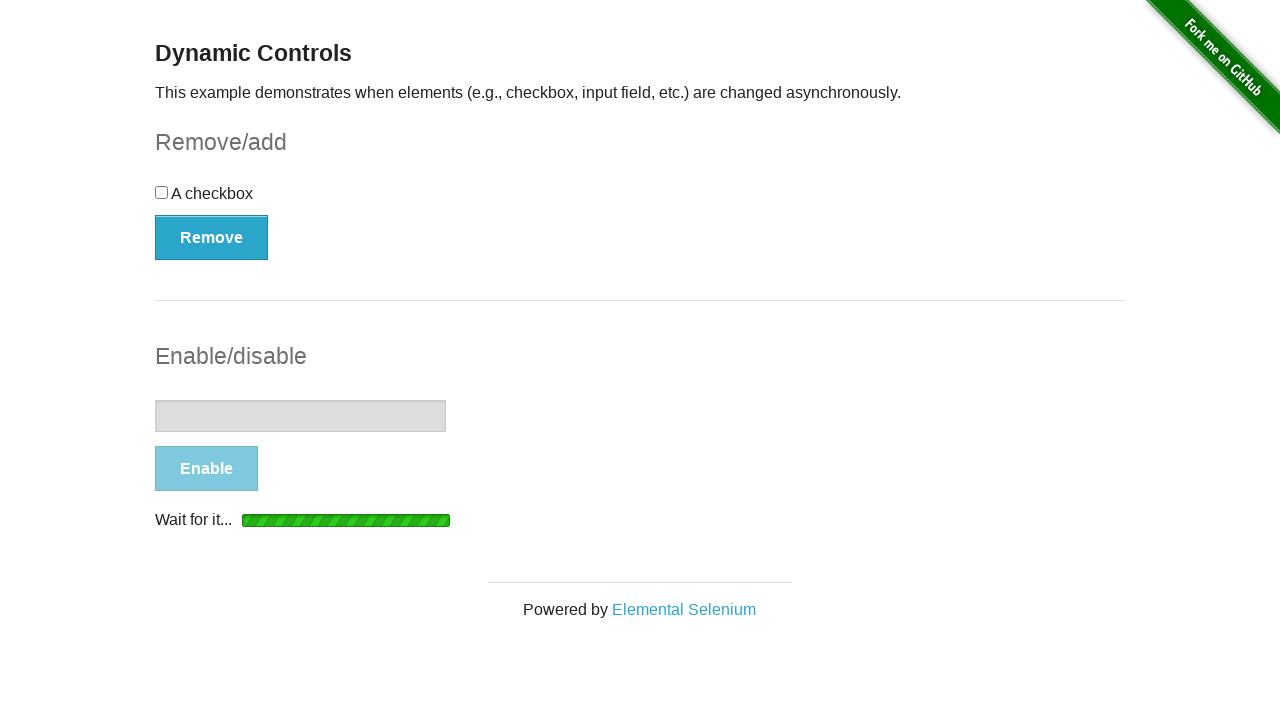

Waited for input box to become visible
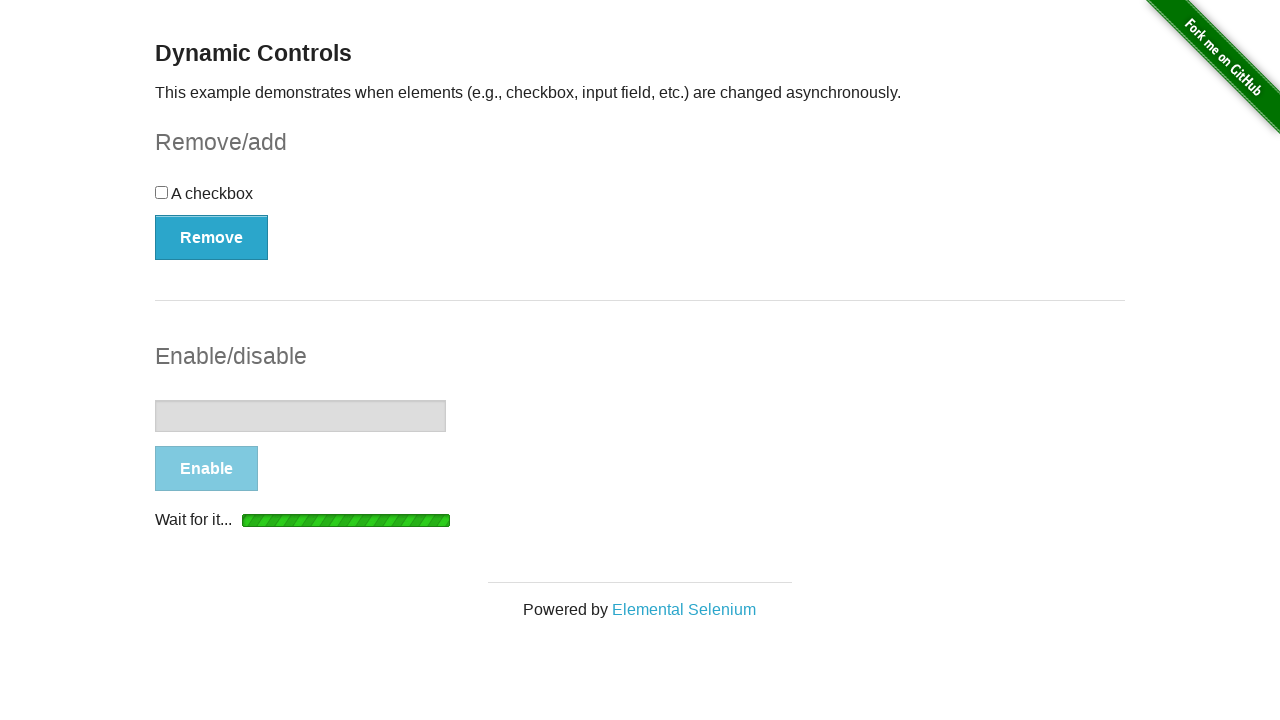

Waited for input box to become enabled
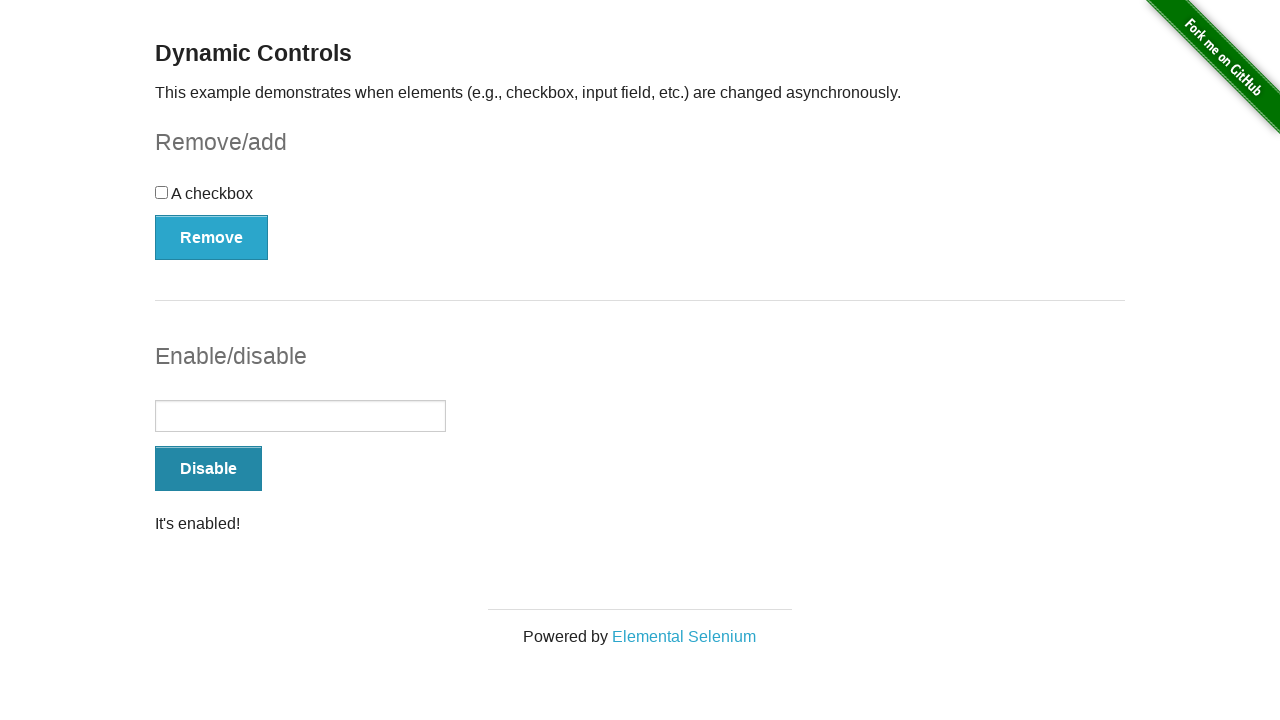

Checked enabled state after clicking Enable button: True
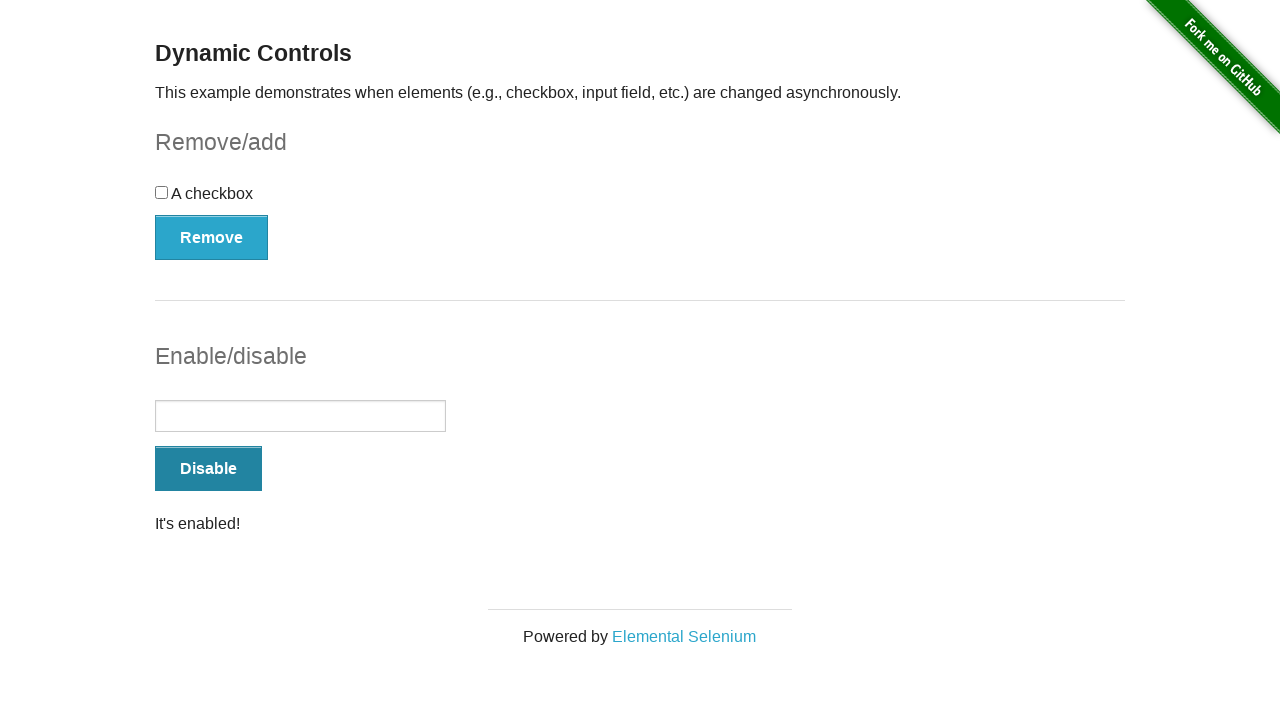

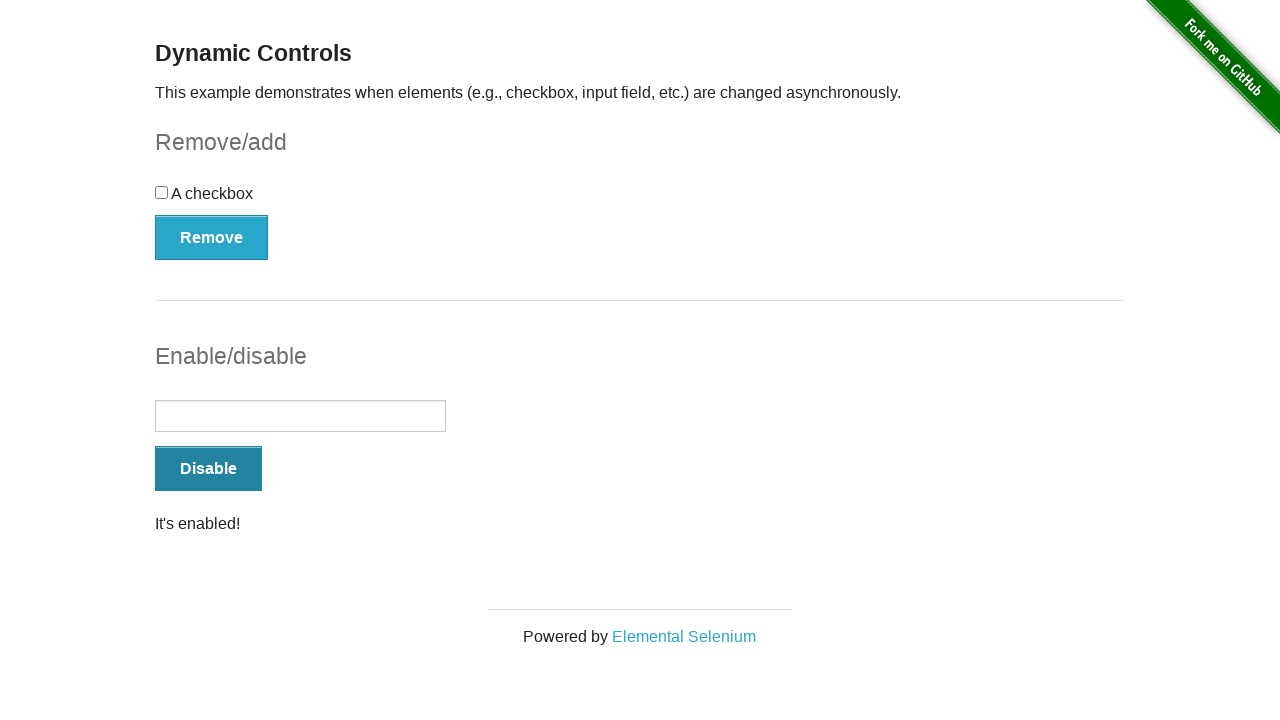